Tests navigation on the Polymer Project shop demo by accessing shadow DOM elements and clicking on the first shop link to browse products.

Starting URL: https://shop.polymer-project.org/

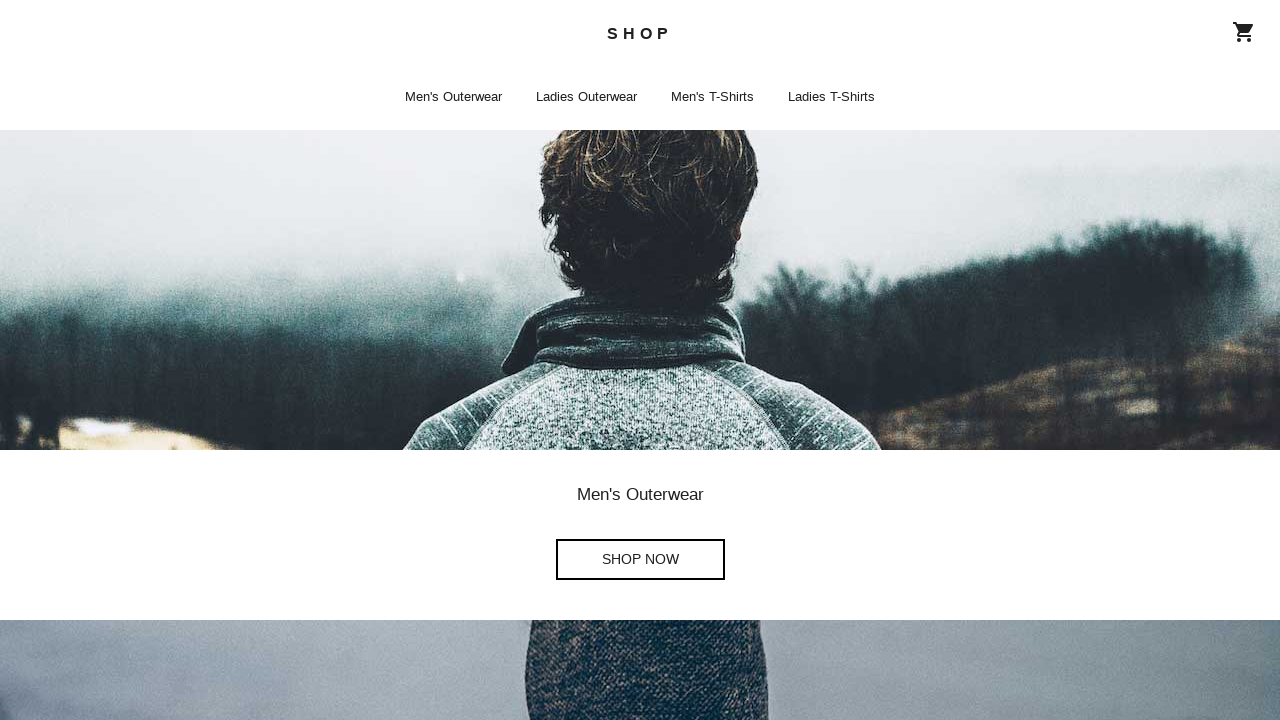

Waited for shop-app element to load
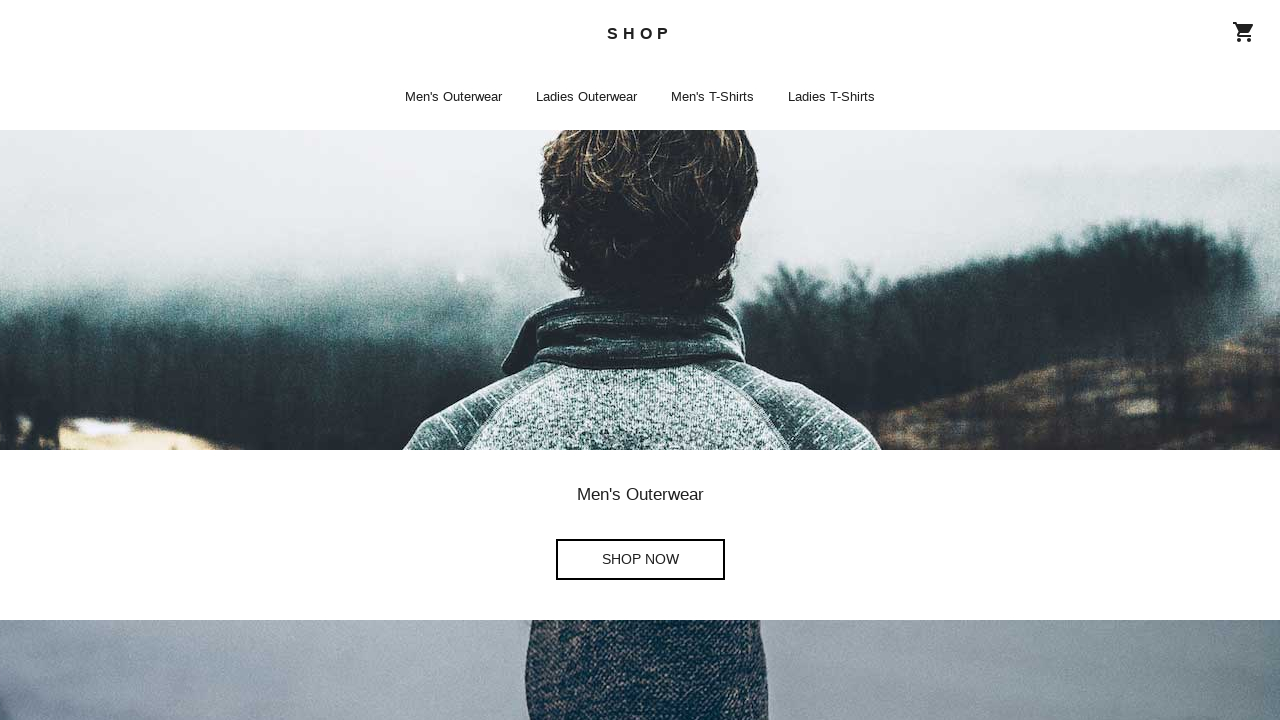

Clicked the first shop link in the home section to browse products at (640, 290) on shop-app >> shop-home >> a >> nth=0
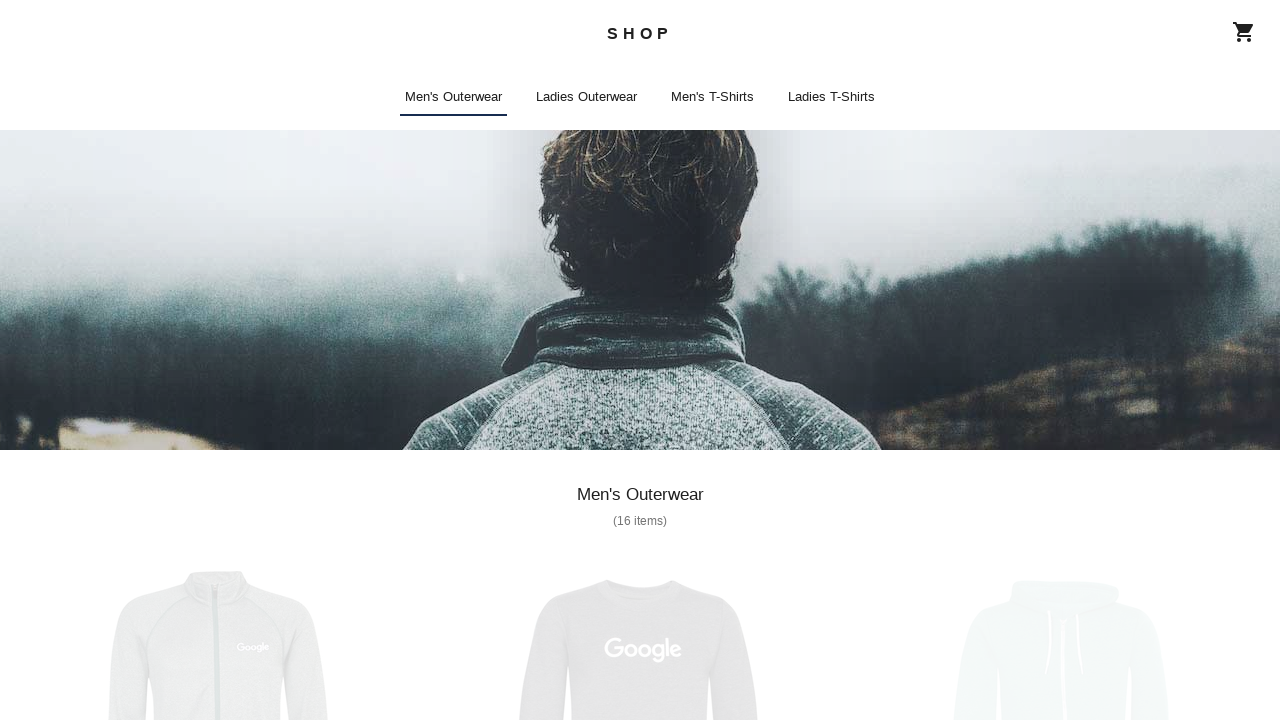

Navigation completed and network idle
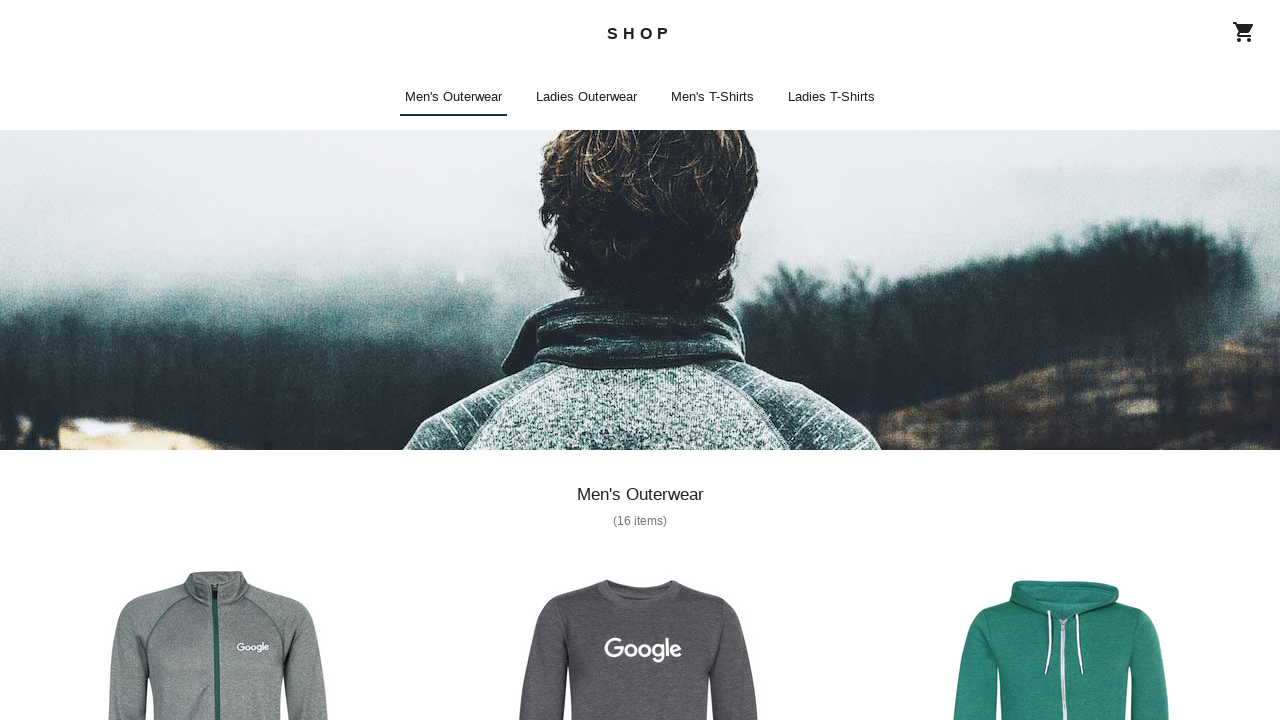

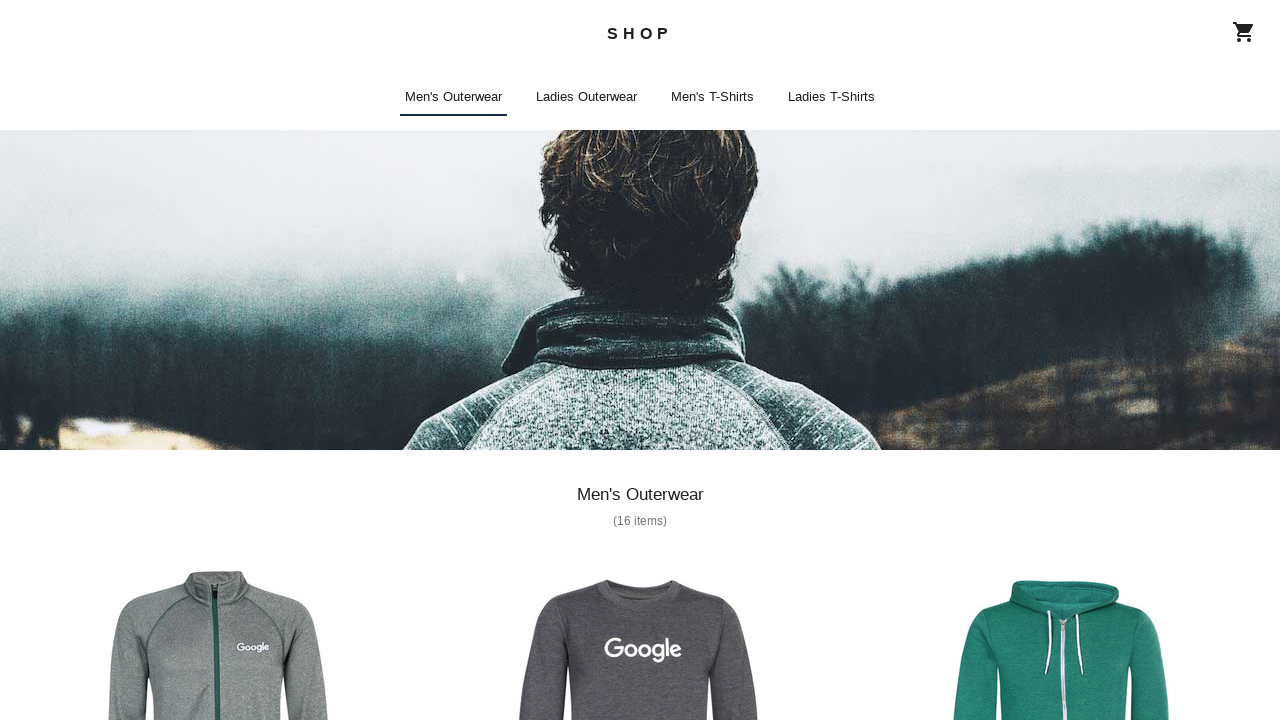